Navigates to Christ University events page, waits for events to load, and scrolls down to trigger lazy-loading of additional event content.

Starting URL: https://christuniversity.in/events

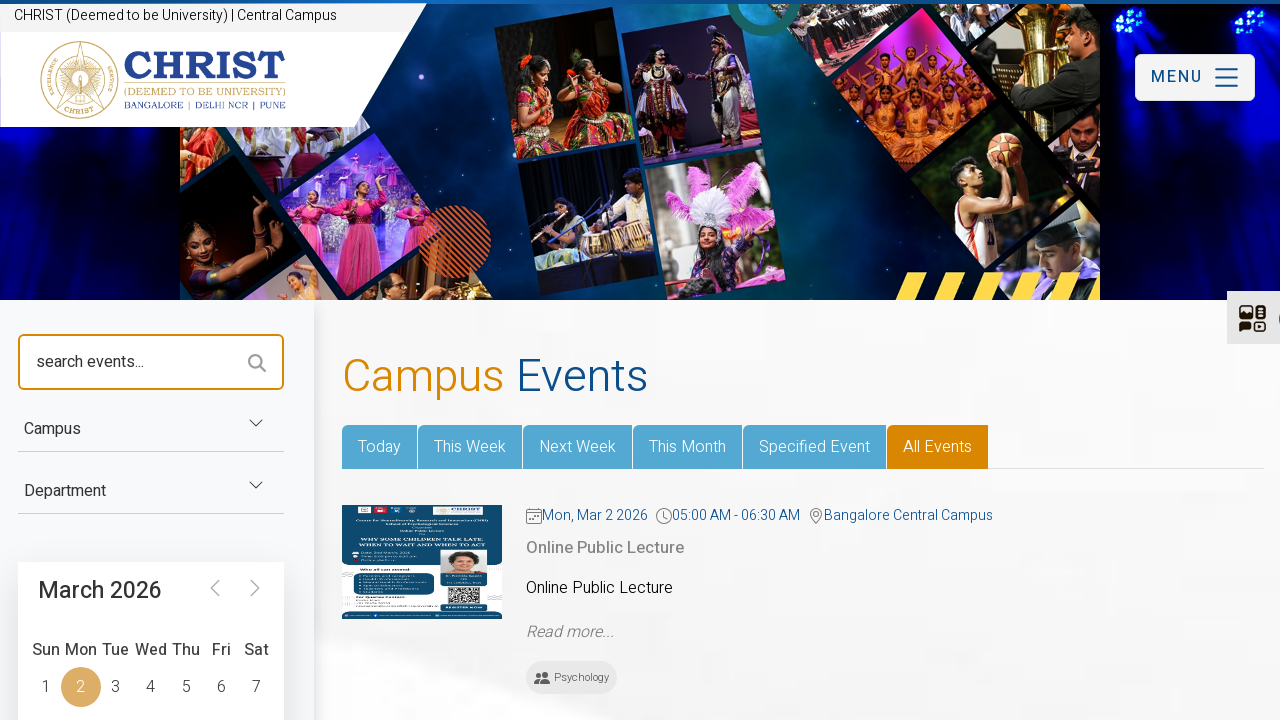

Events container loaded on Christ University events page
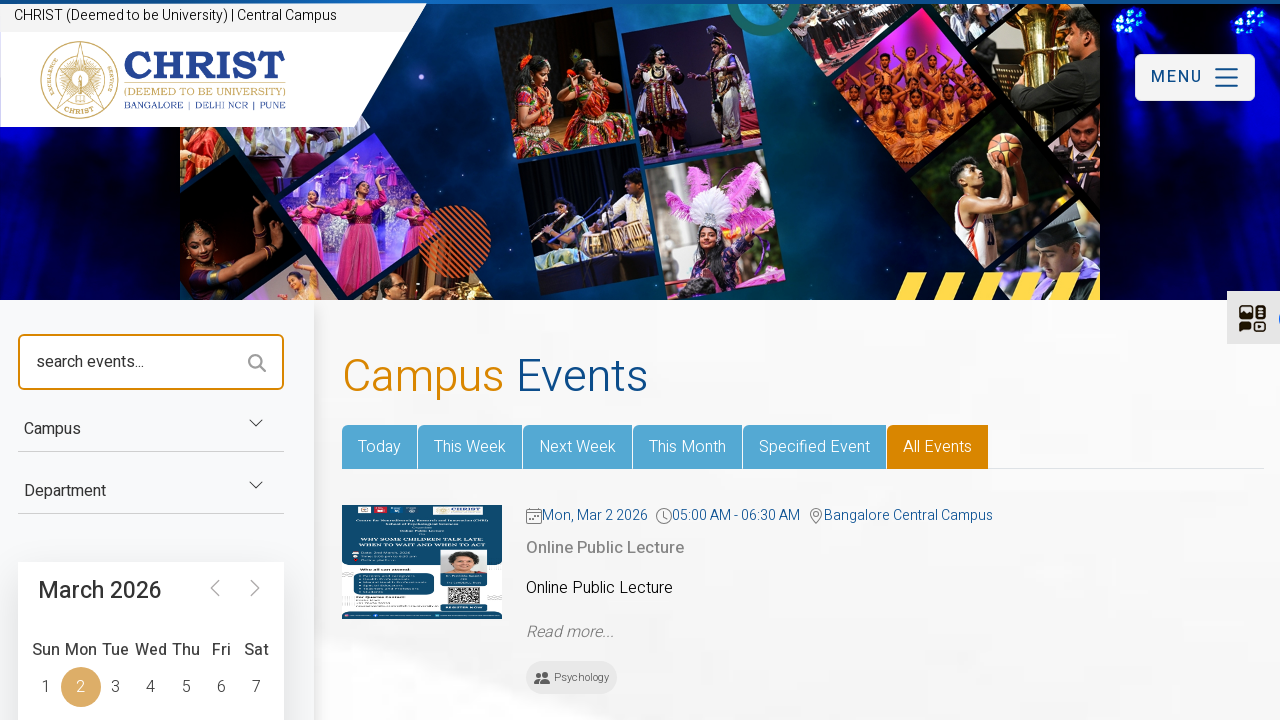

Initialized scroll variables and got initial page height
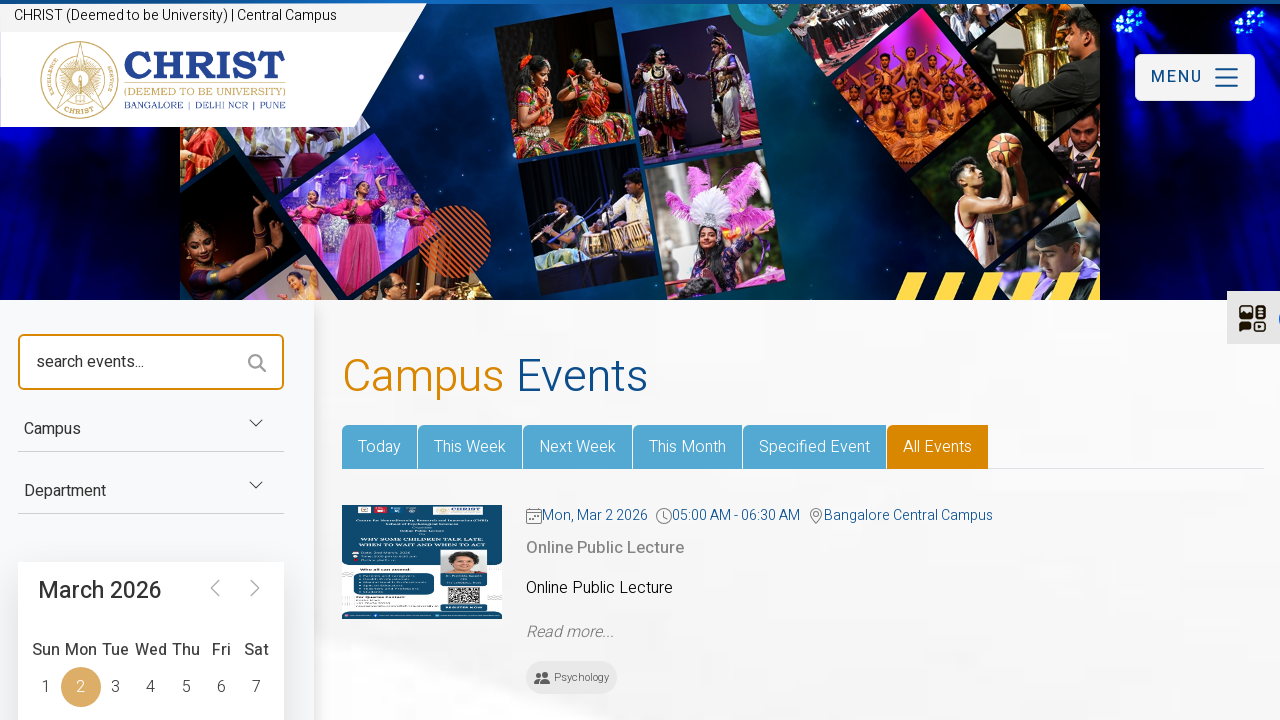

Scrolled to bottom of page to trigger lazy-loading
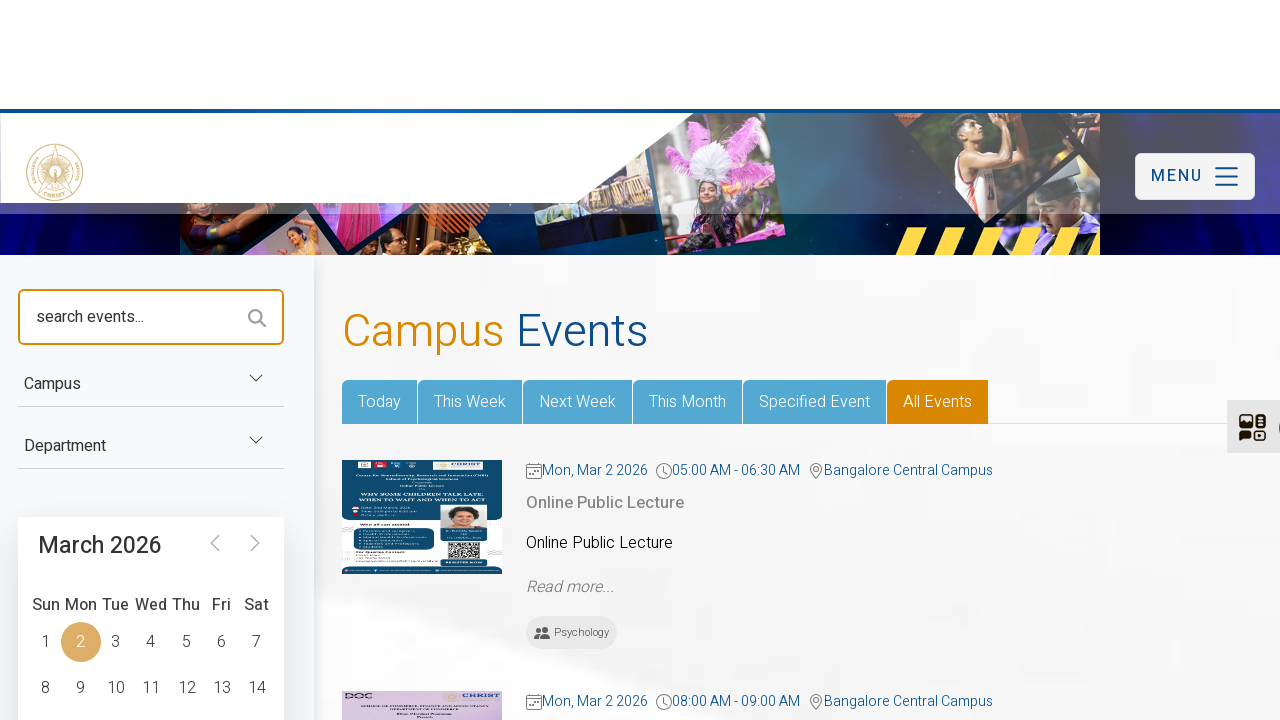

Waited 2 seconds for new content to load
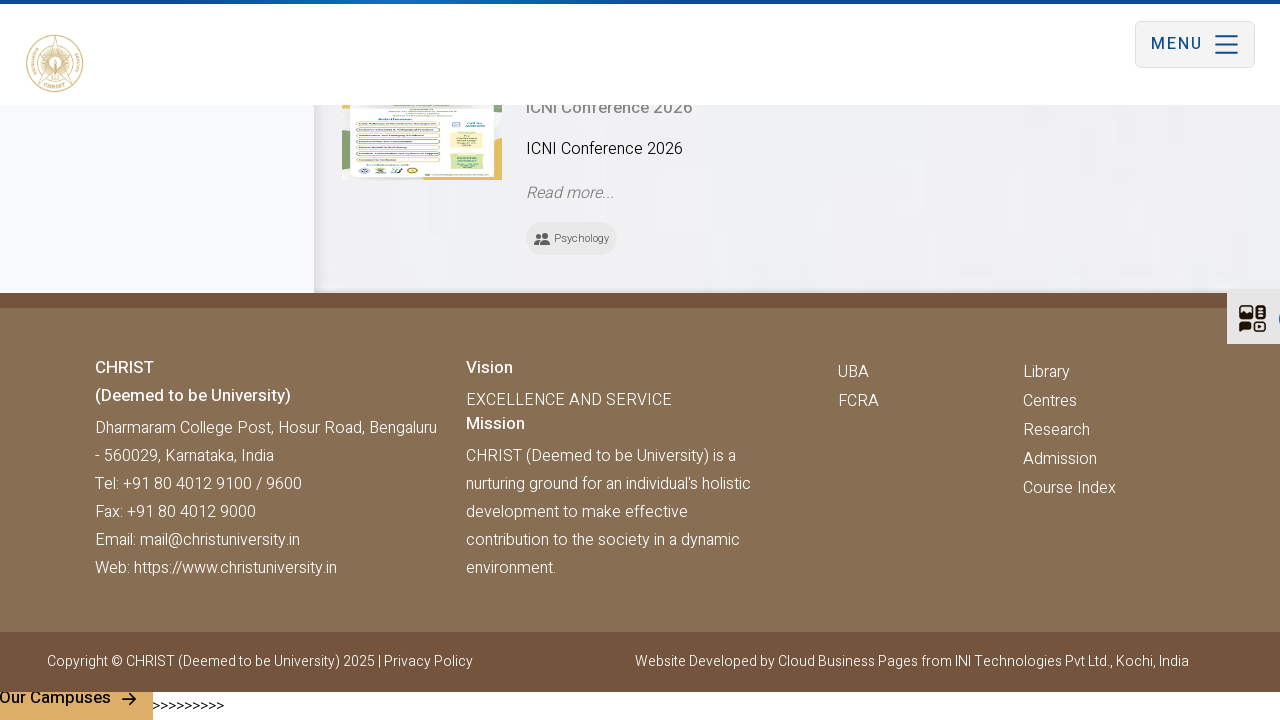

Checked if new content was loaded by comparing page heights
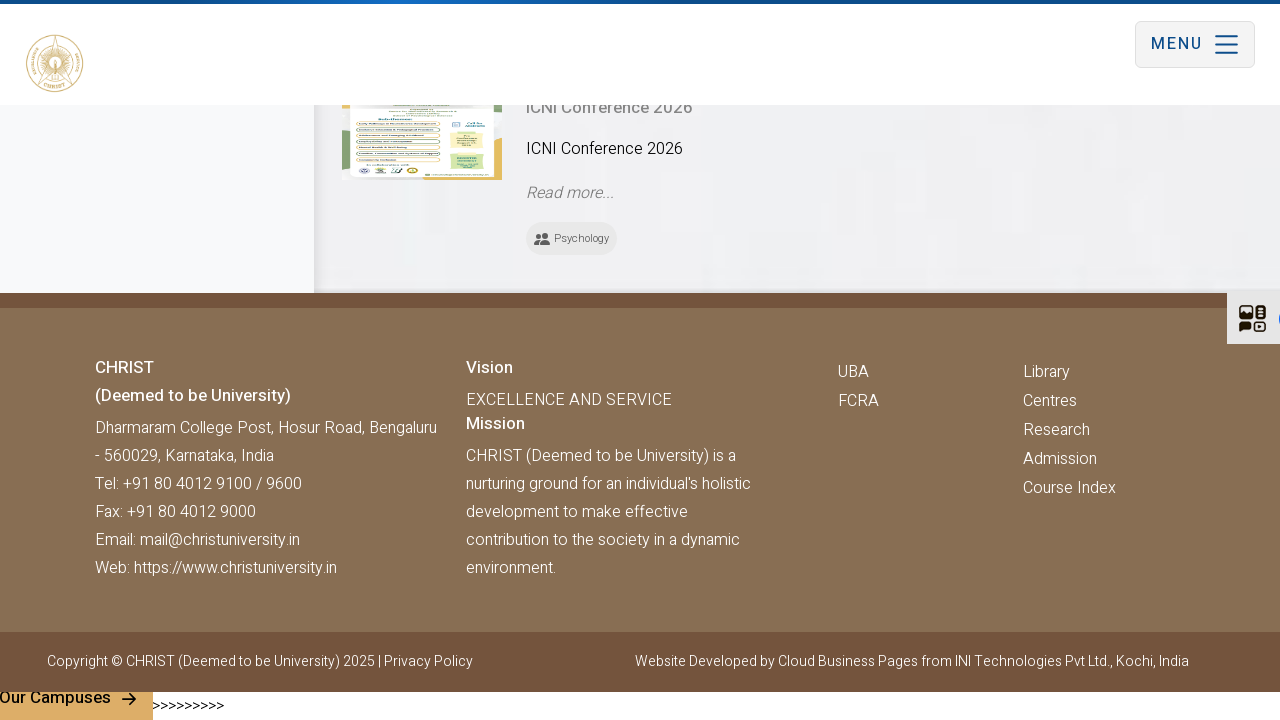

Scrolled to bottom of page to trigger lazy-loading
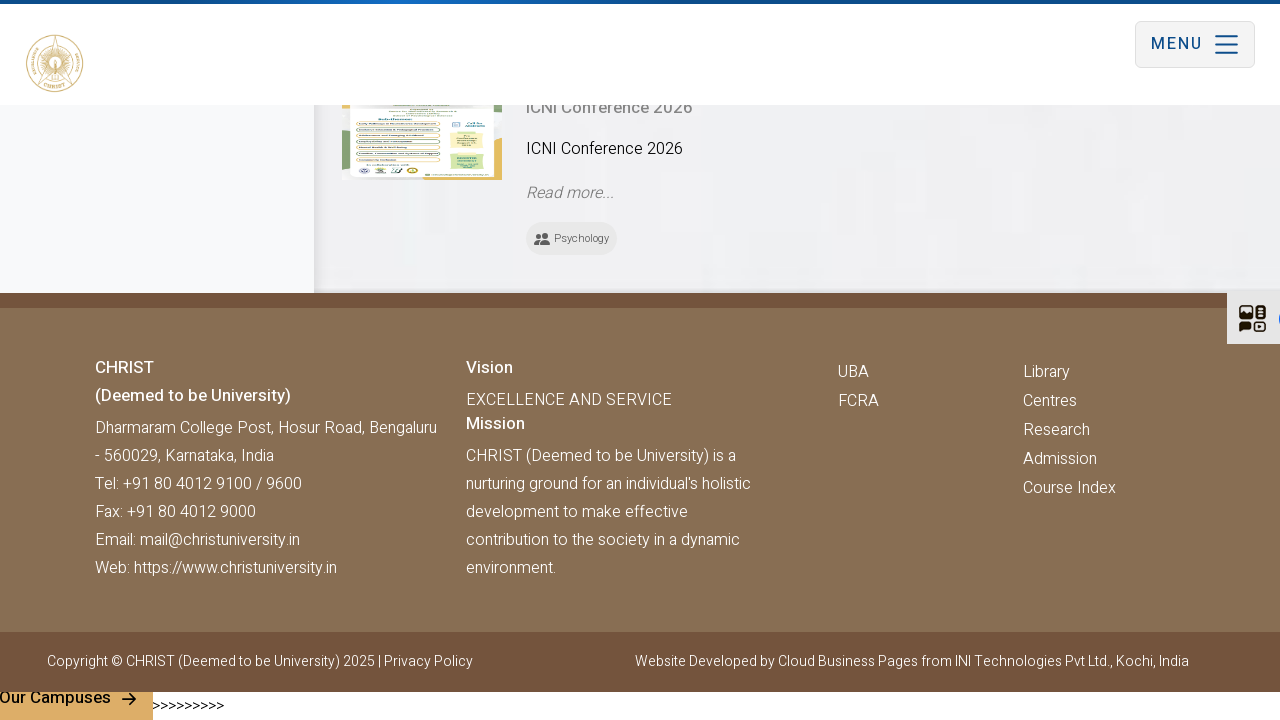

Waited 2 seconds for new content to load
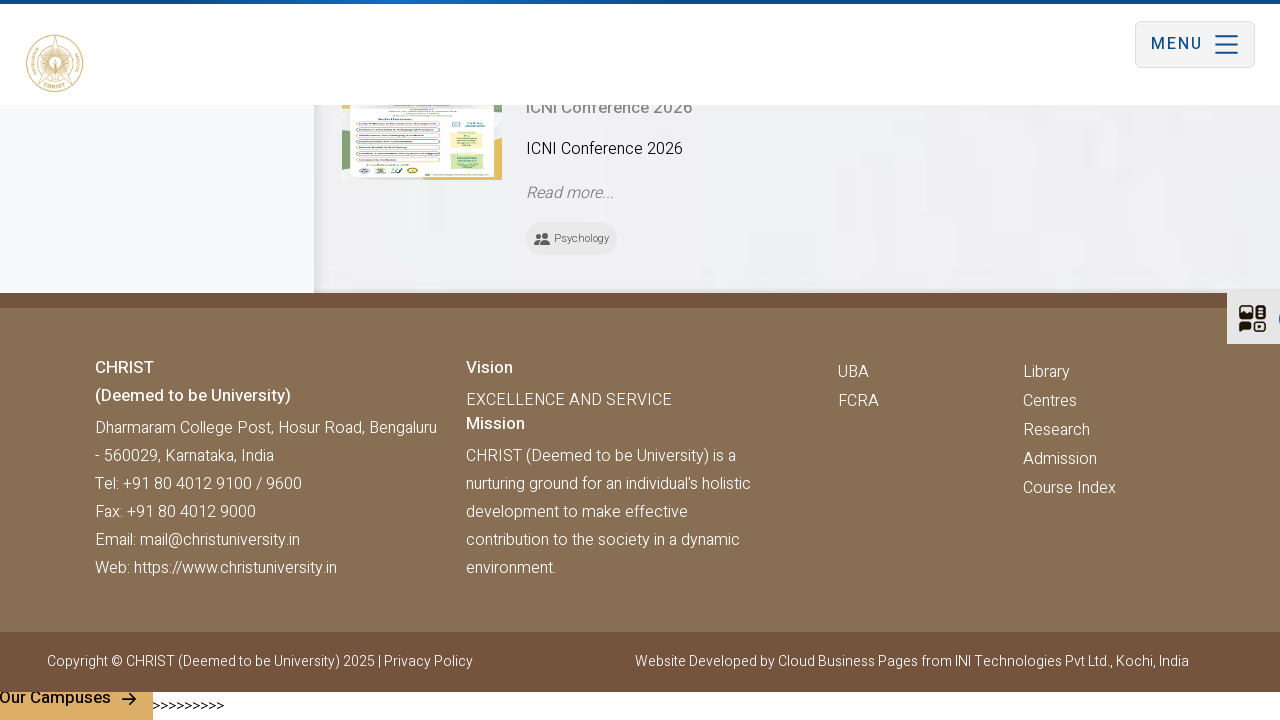

Checked if new content was loaded by comparing page heights
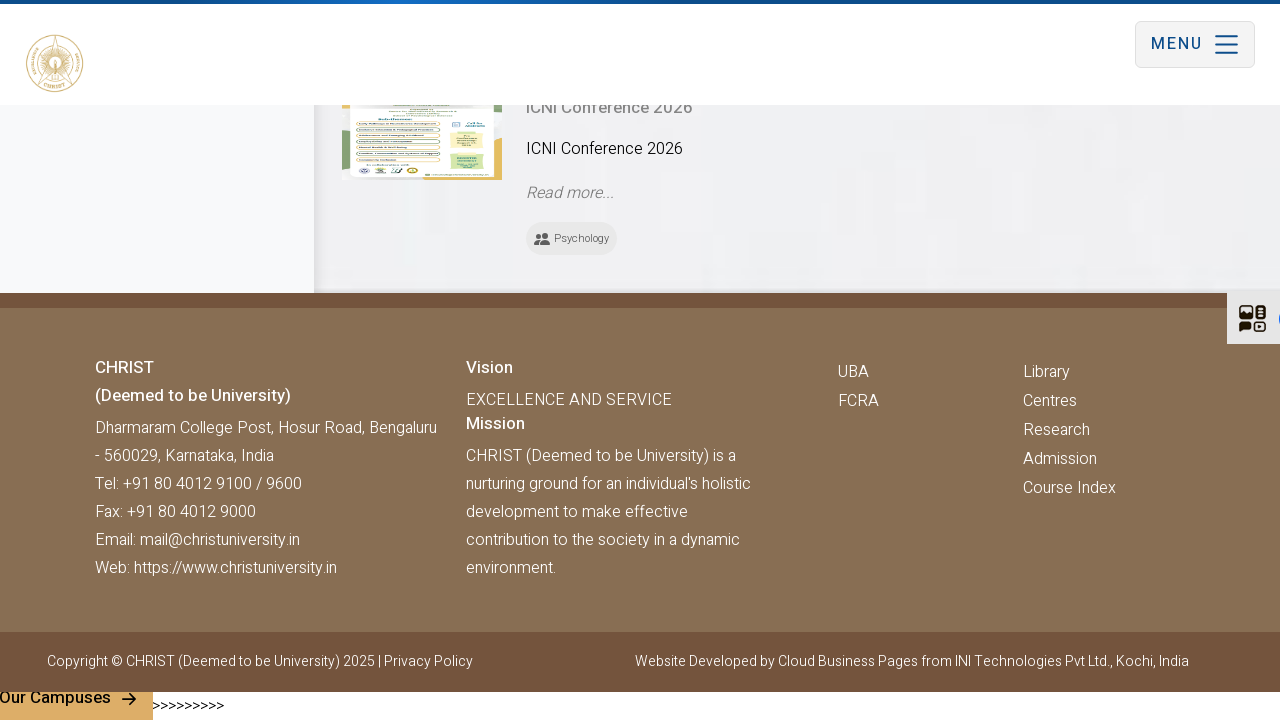

Scrolled to bottom of page to trigger lazy-loading
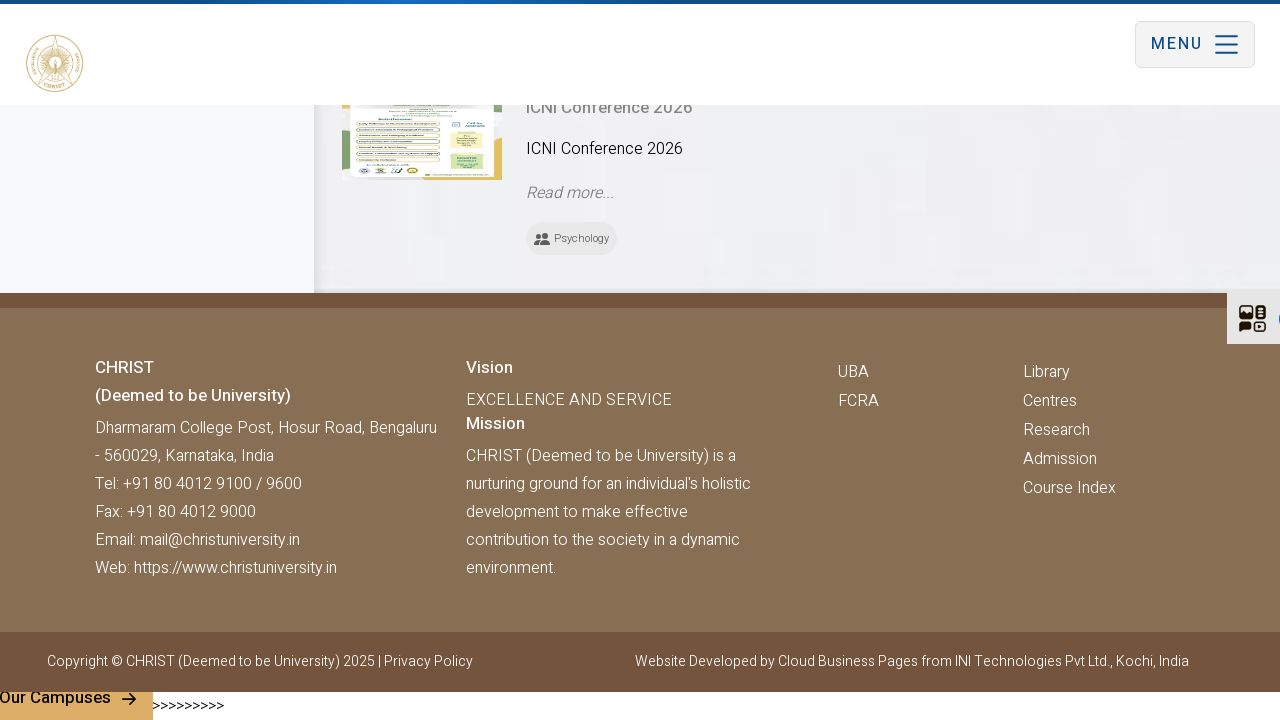

Waited 2 seconds for new content to load
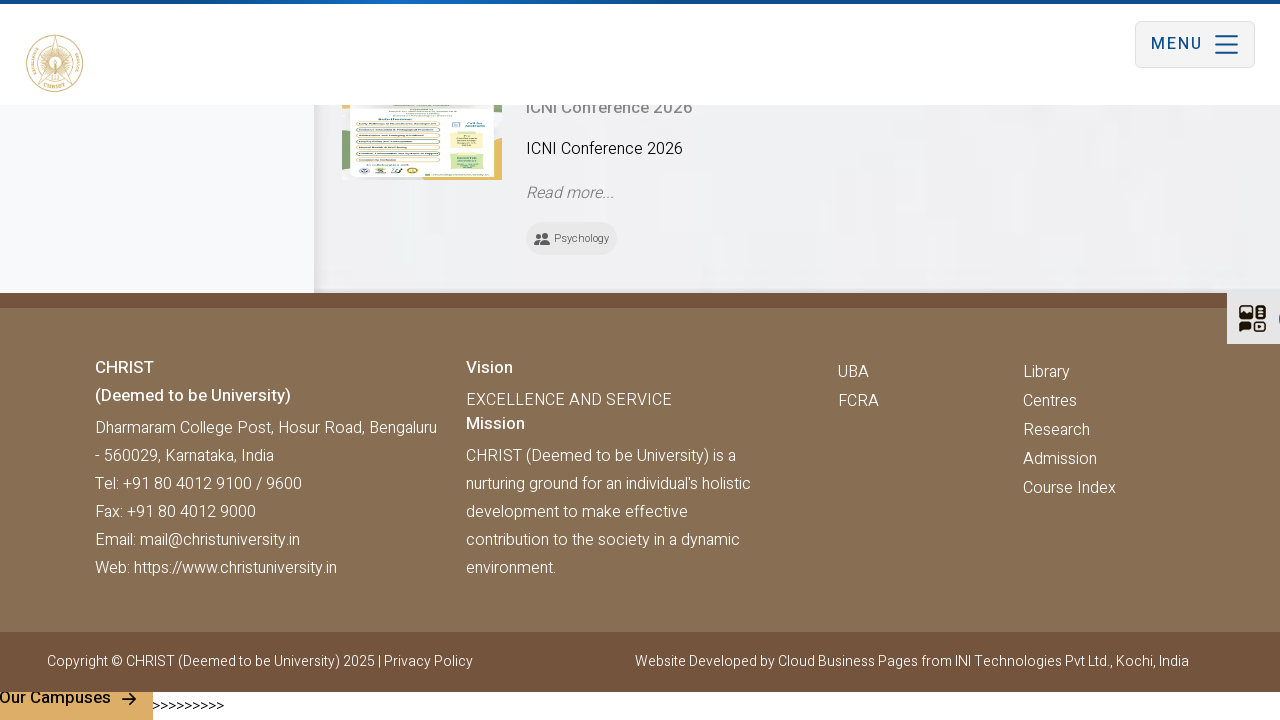

Checked if new content was loaded by comparing page heights
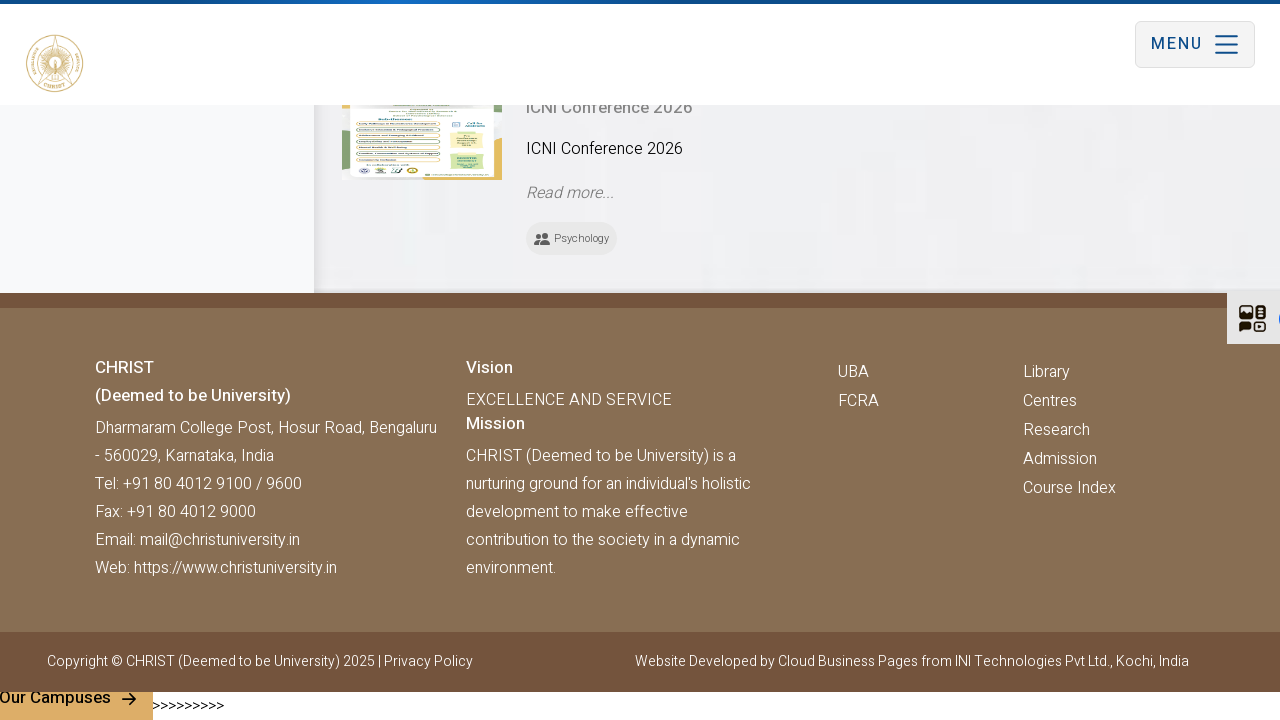

Scrolled to bottom of page to trigger lazy-loading
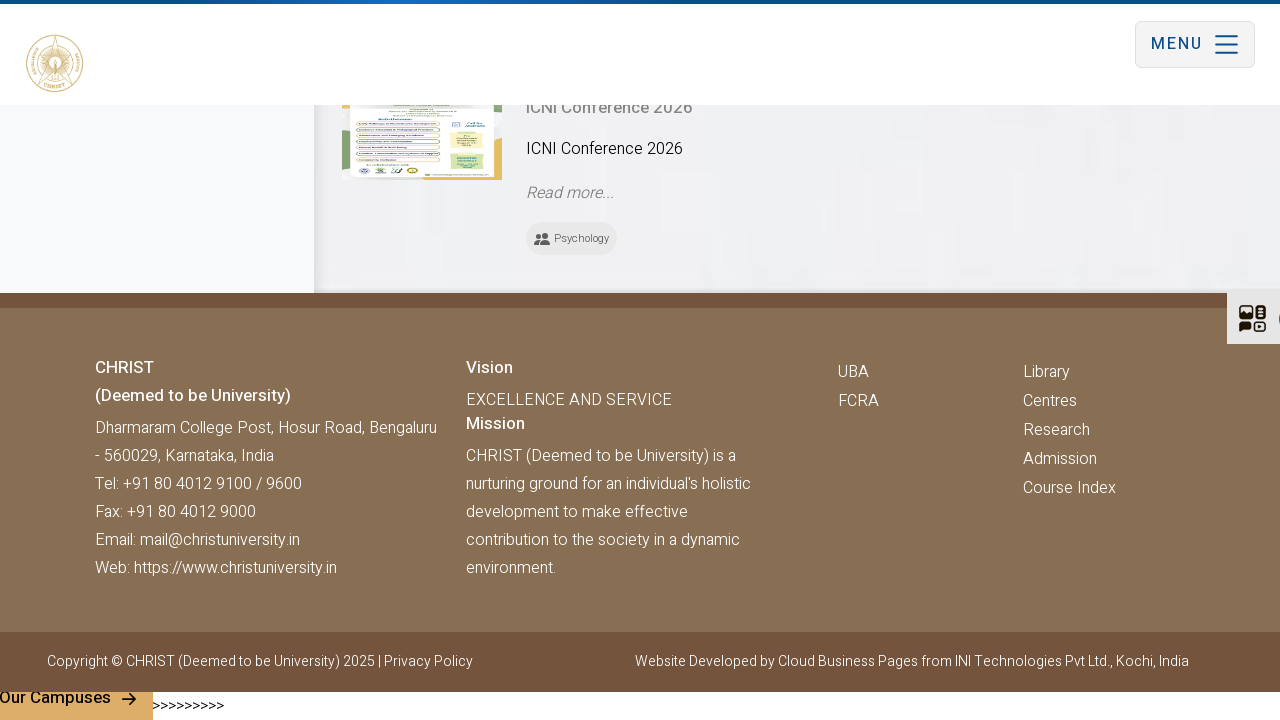

Waited 2 seconds for new content to load
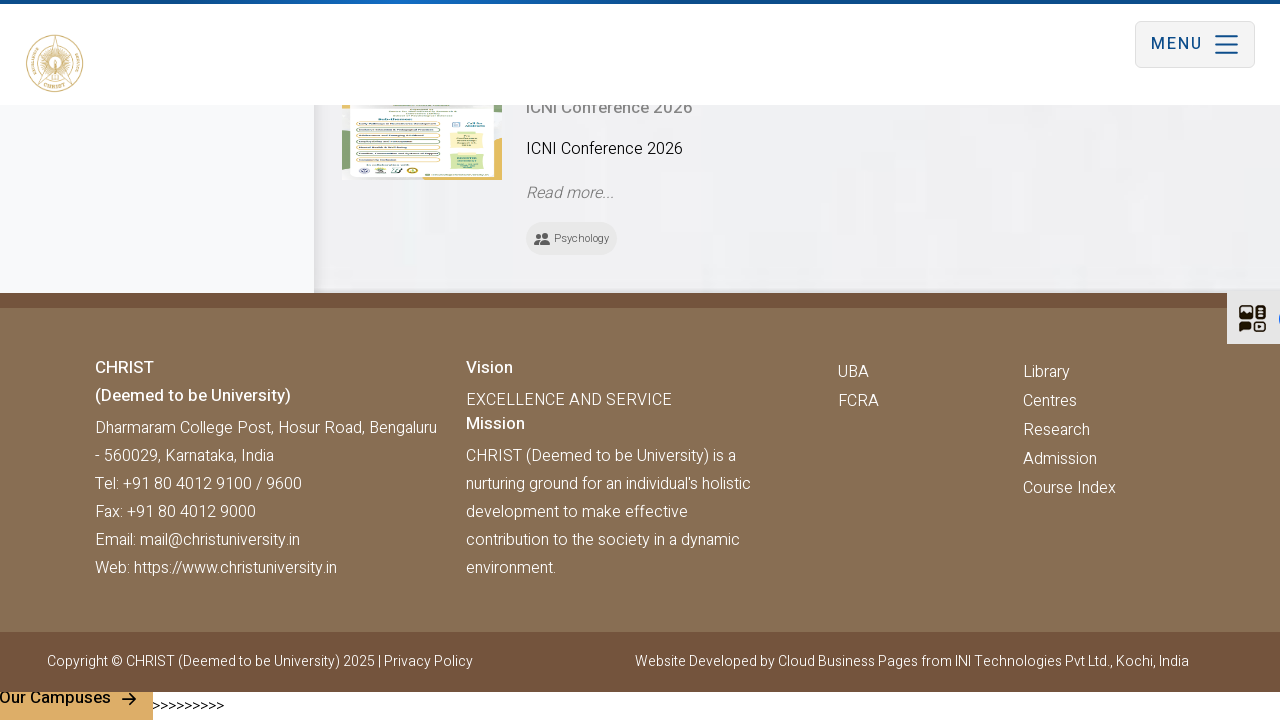

Checked if new content was loaded by comparing page heights
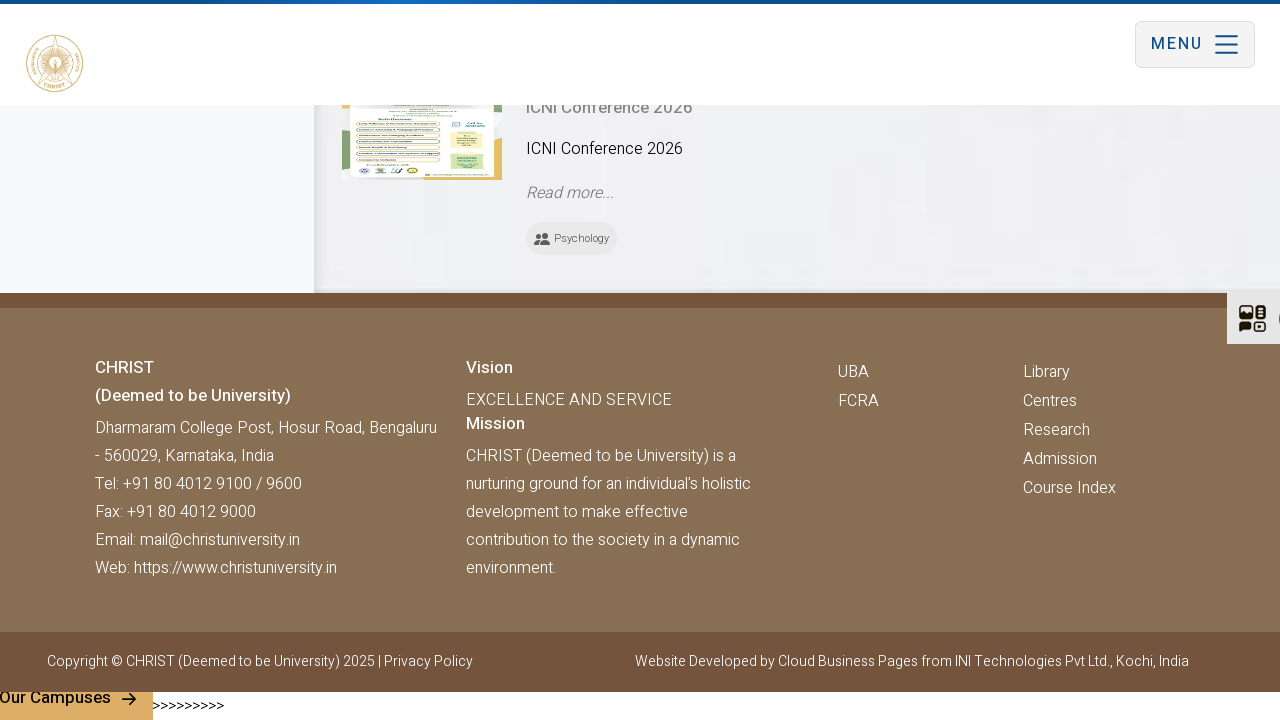

Scrolled to bottom of page to trigger lazy-loading
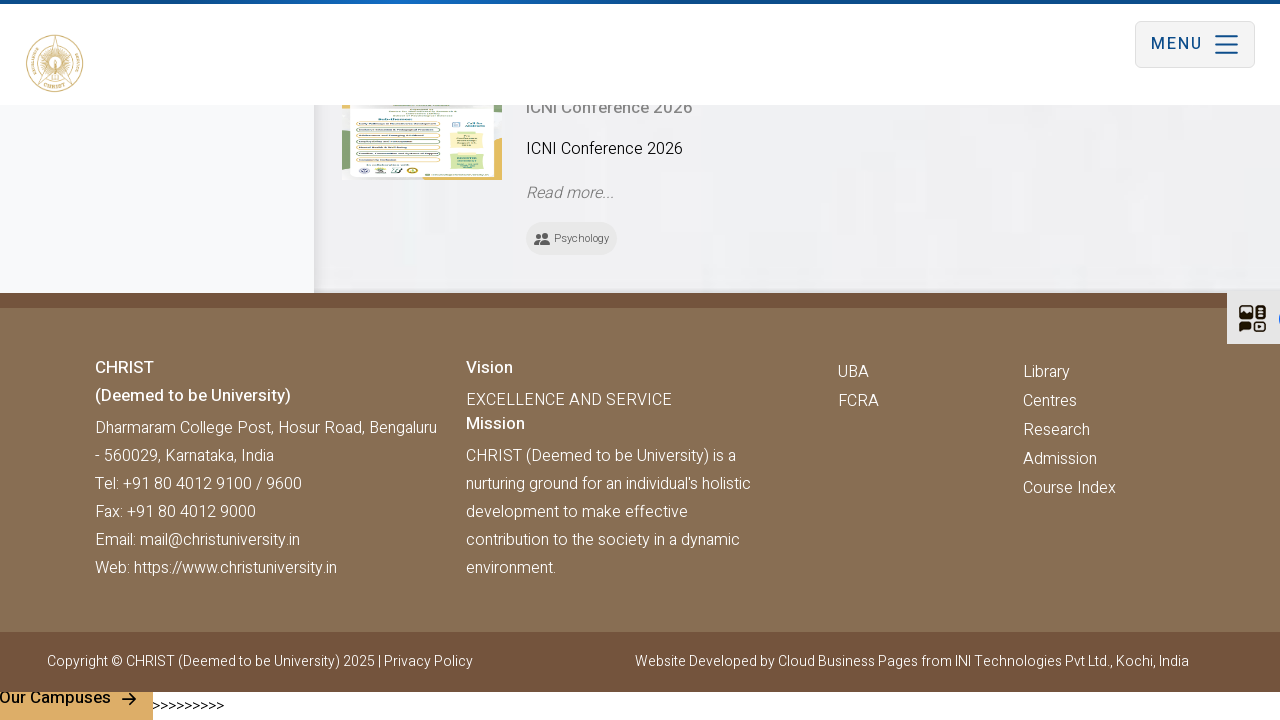

Waited 2 seconds for new content to load
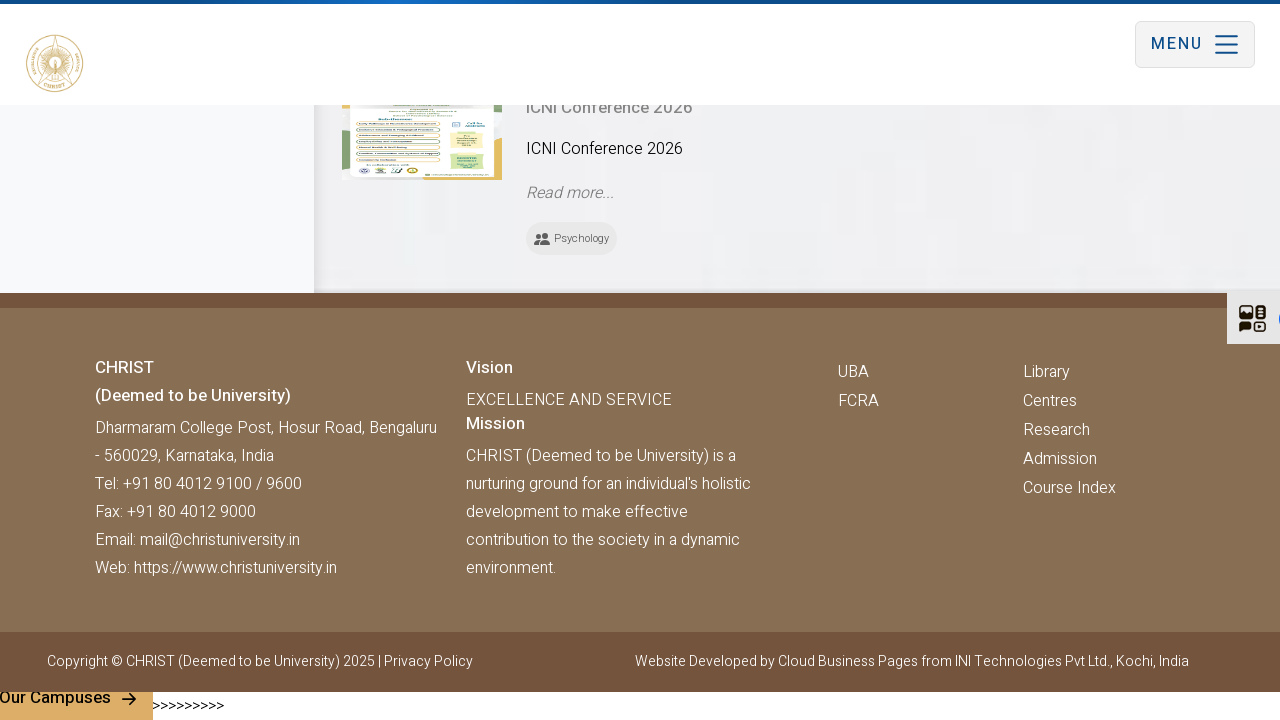

Checked if new content was loaded by comparing page heights
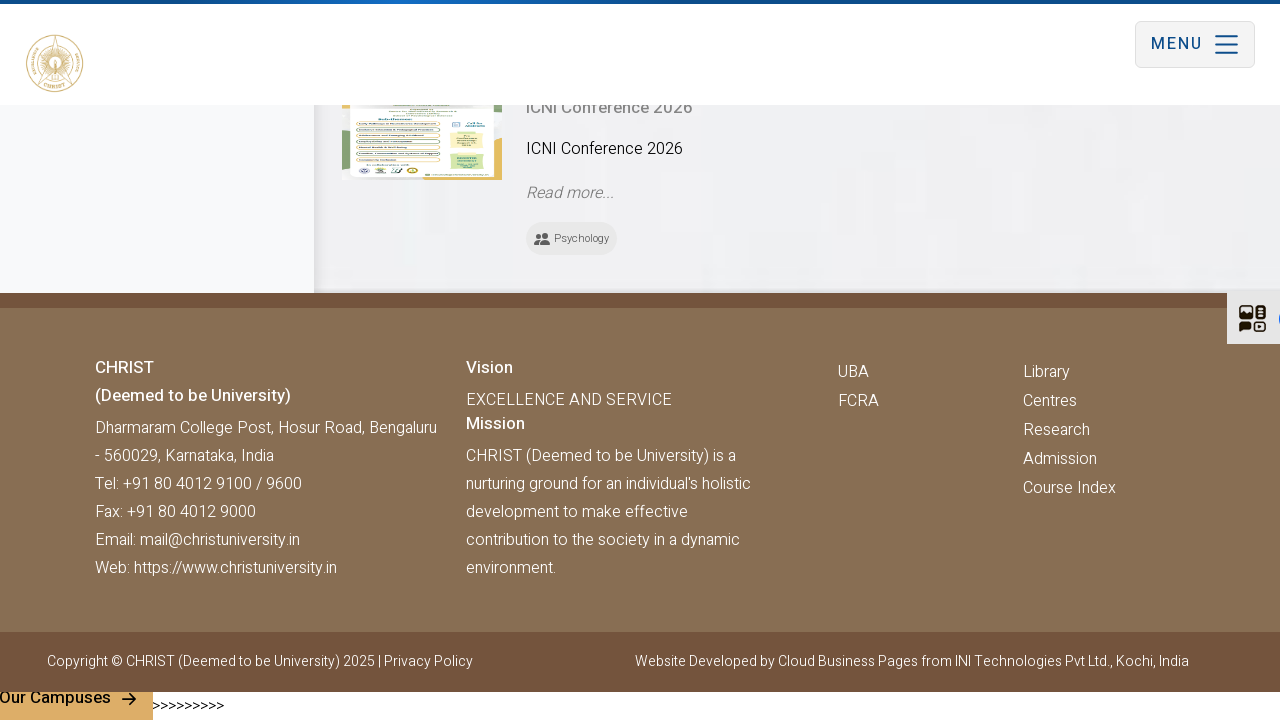

Scrolled to bottom of page to trigger lazy-loading
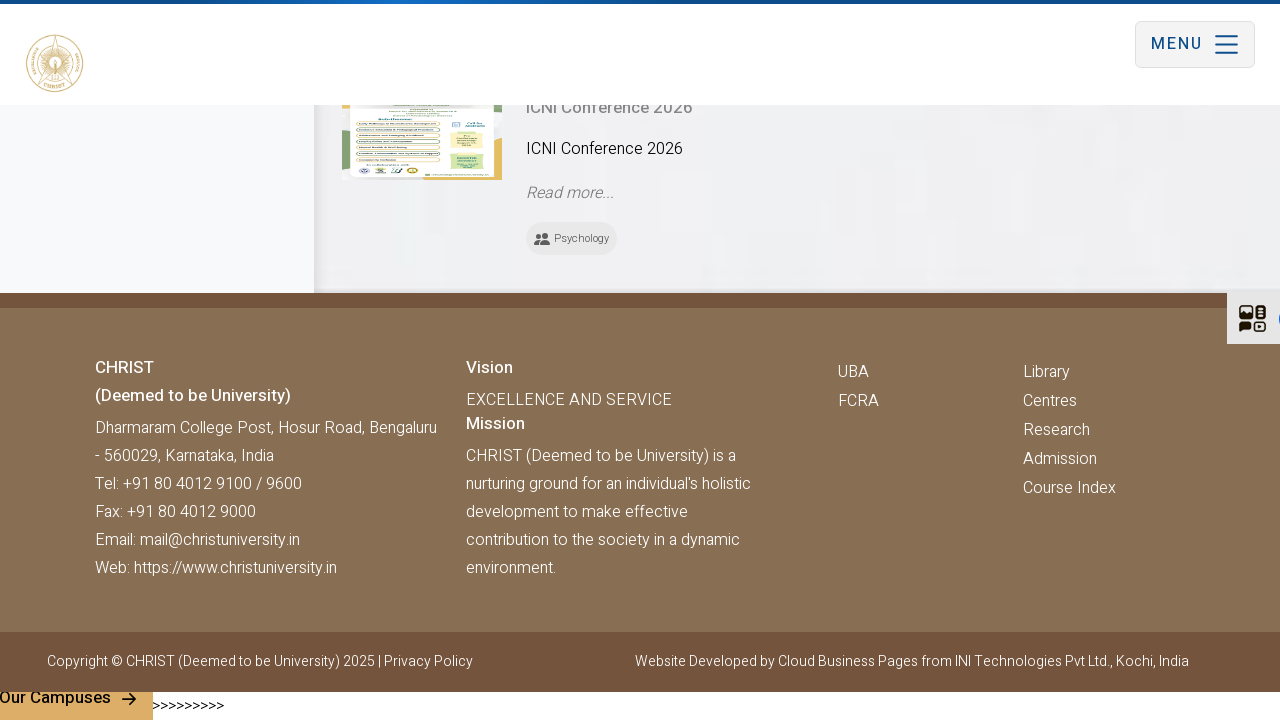

Waited 2 seconds for new content to load
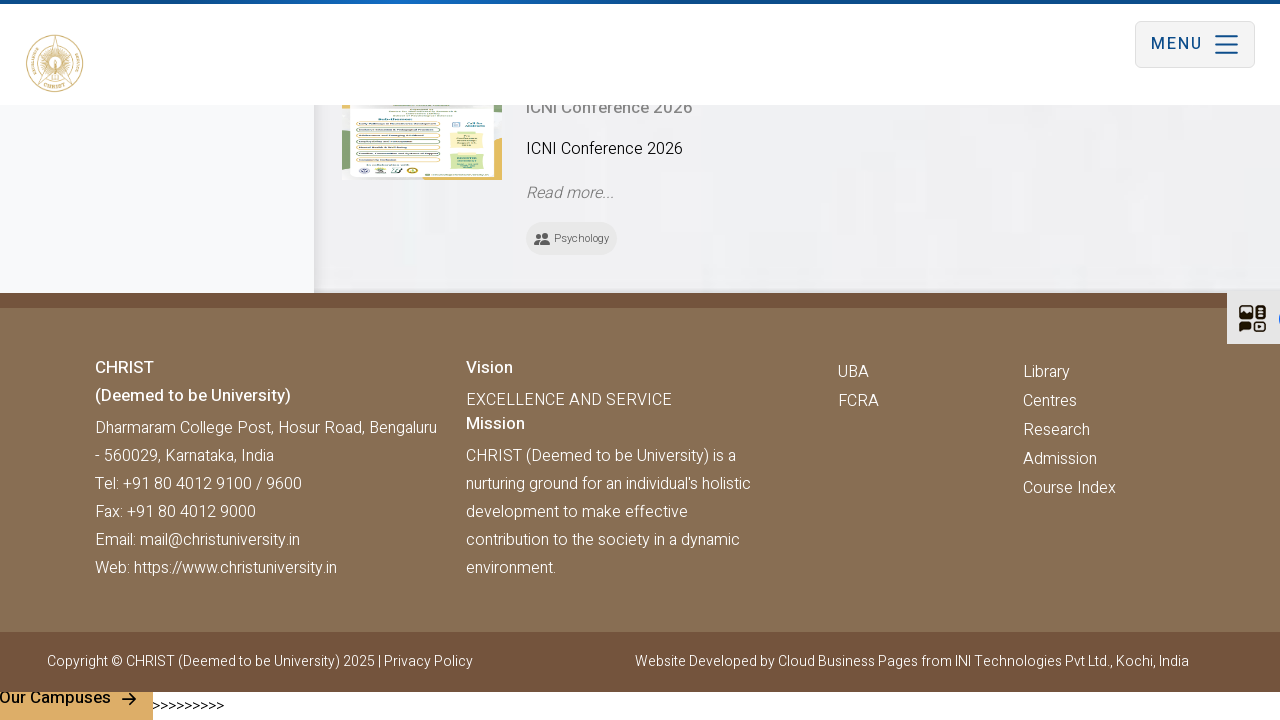

Checked if new content was loaded by comparing page heights
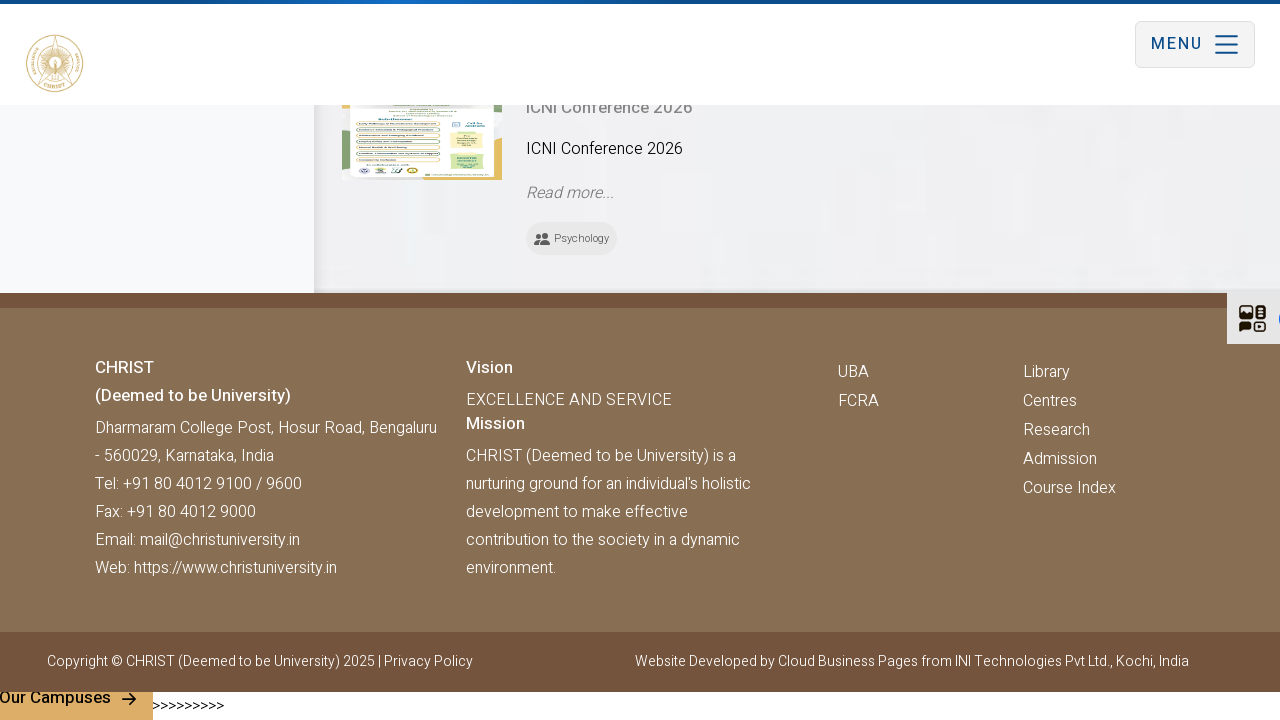

Scrolled to bottom of page to trigger lazy-loading
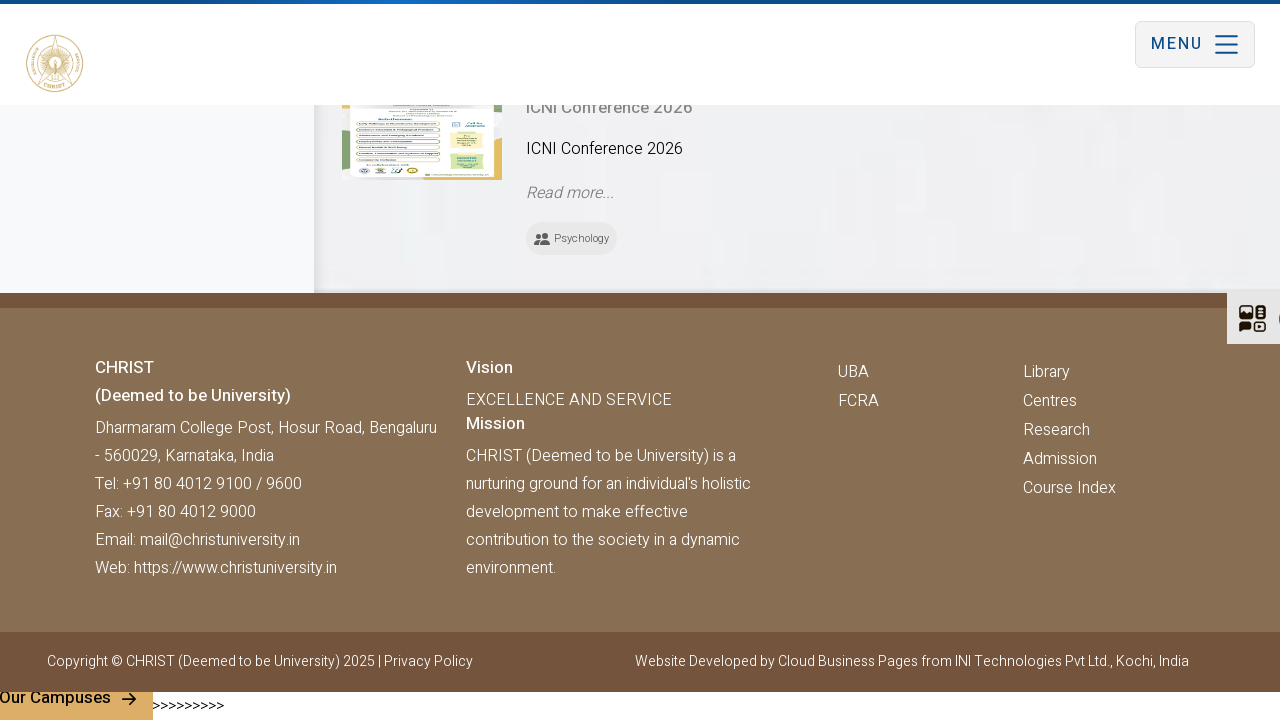

Waited 2 seconds for new content to load
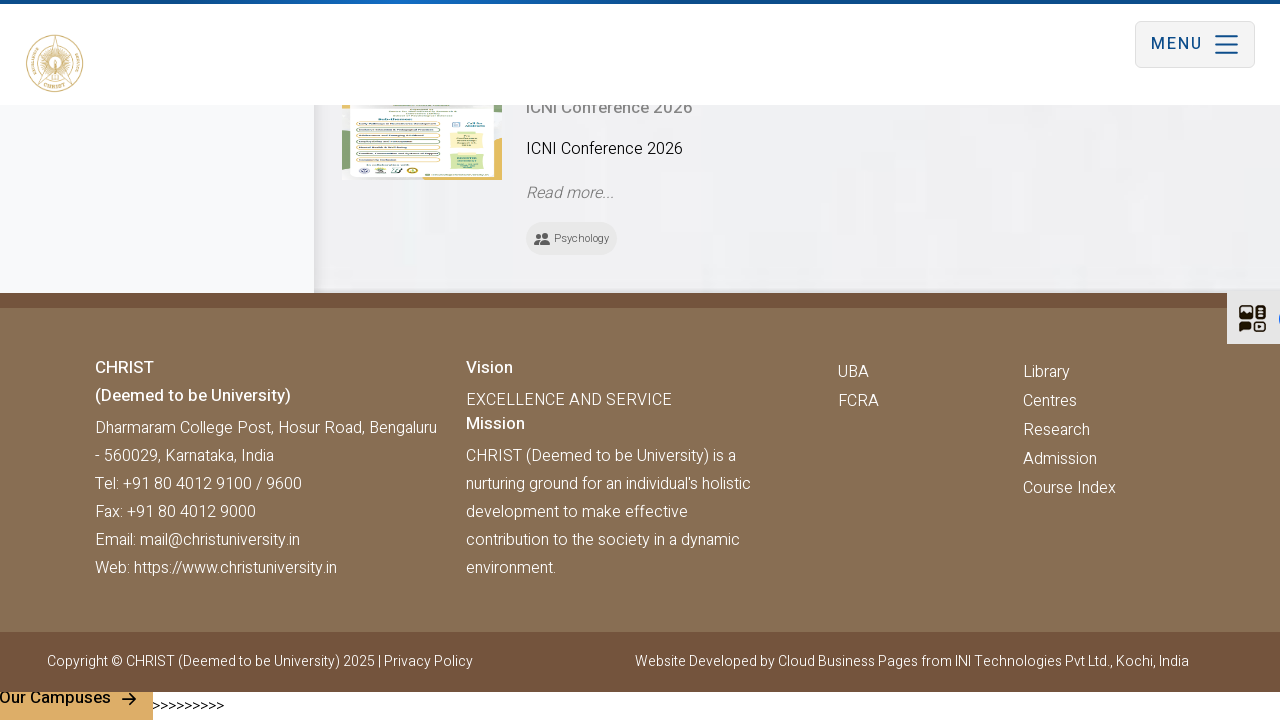

Checked if new content was loaded by comparing page heights
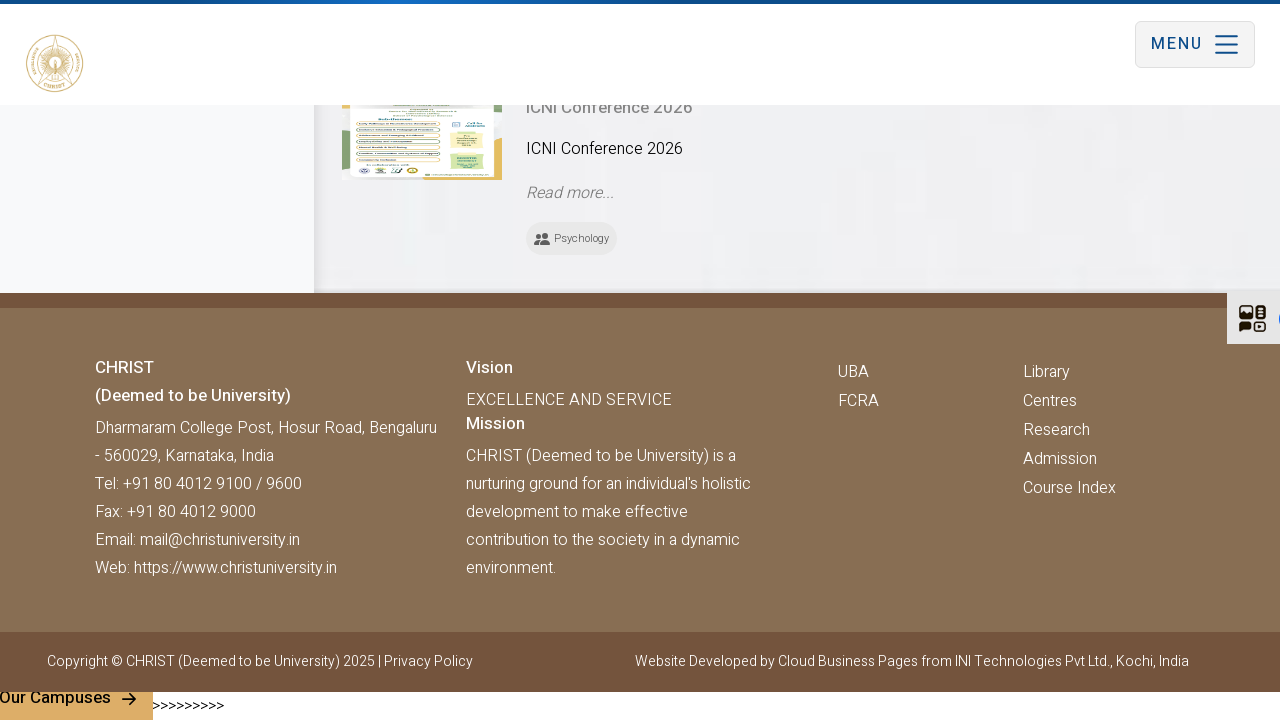

Scrolled to bottom of page to trigger lazy-loading
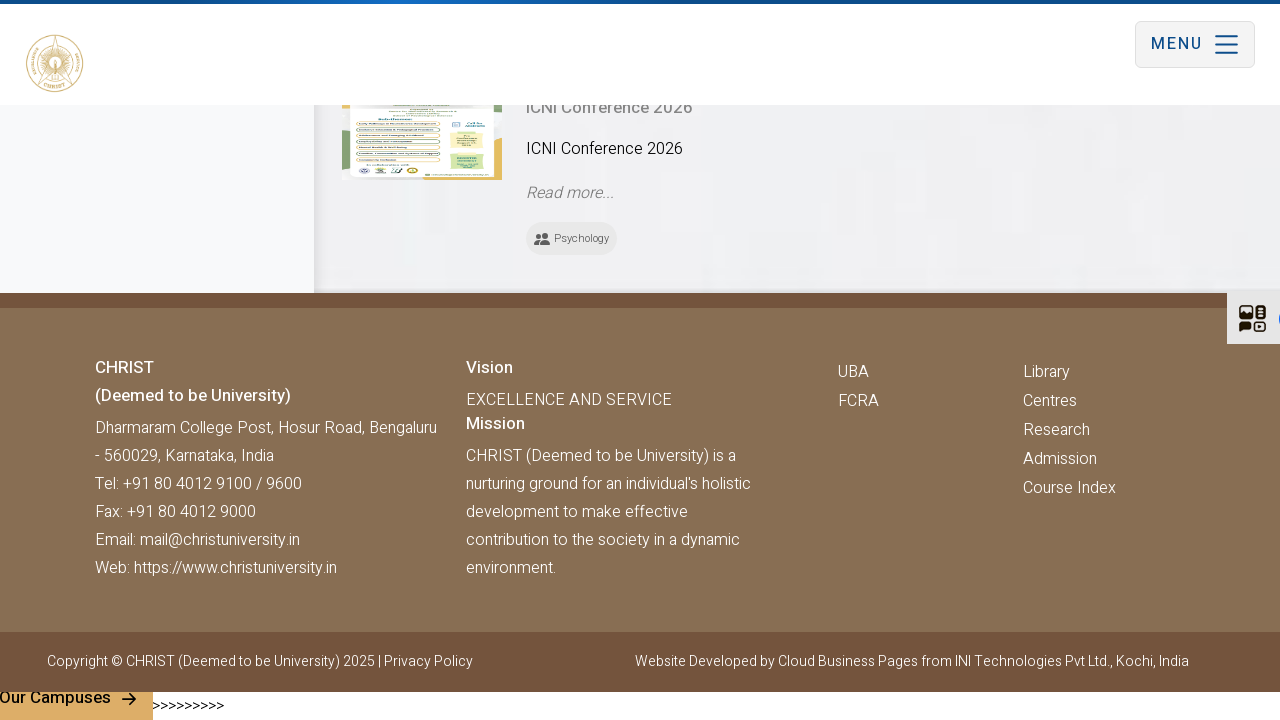

Waited 2 seconds for new content to load
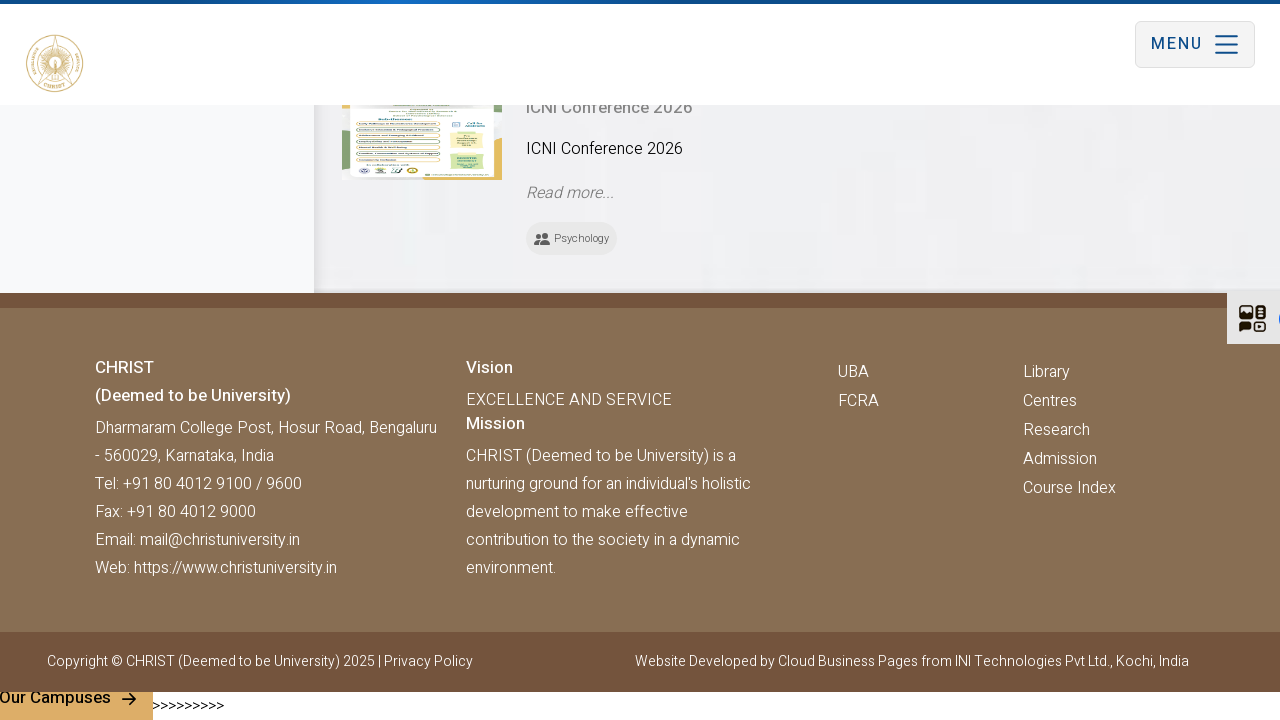

Checked if new content was loaded by comparing page heights
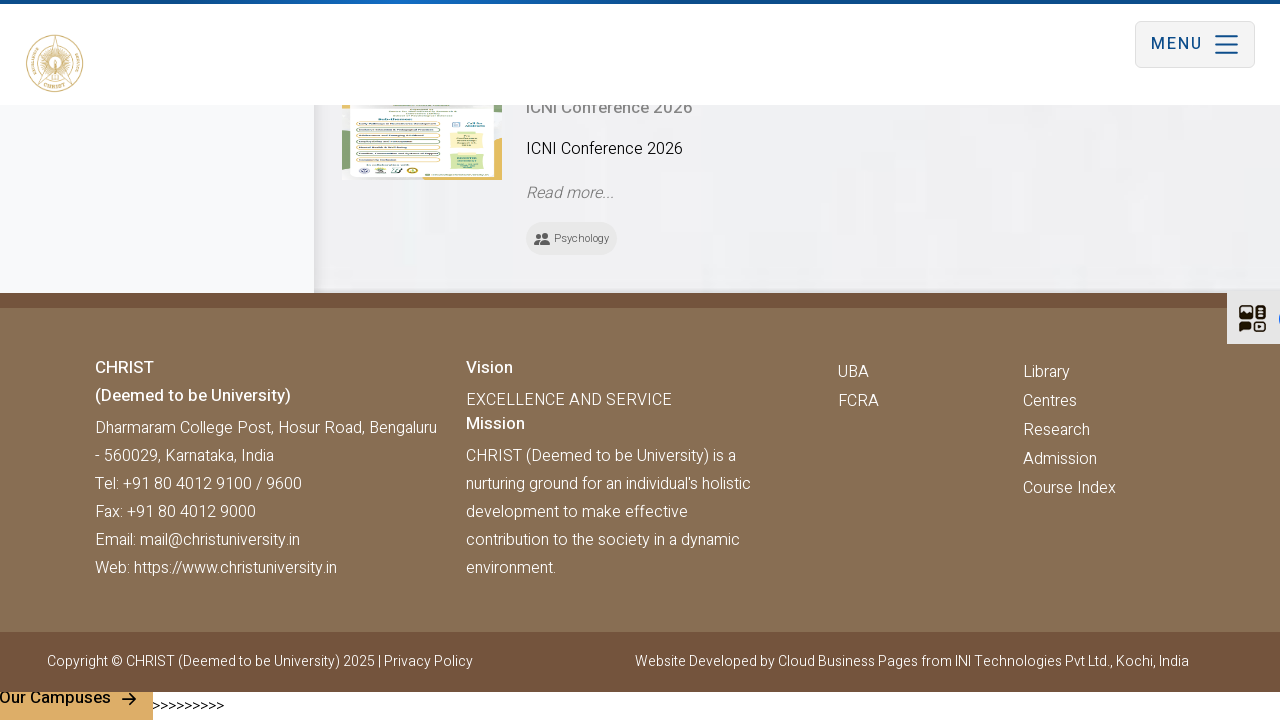

Scrolled to bottom of page to trigger lazy-loading
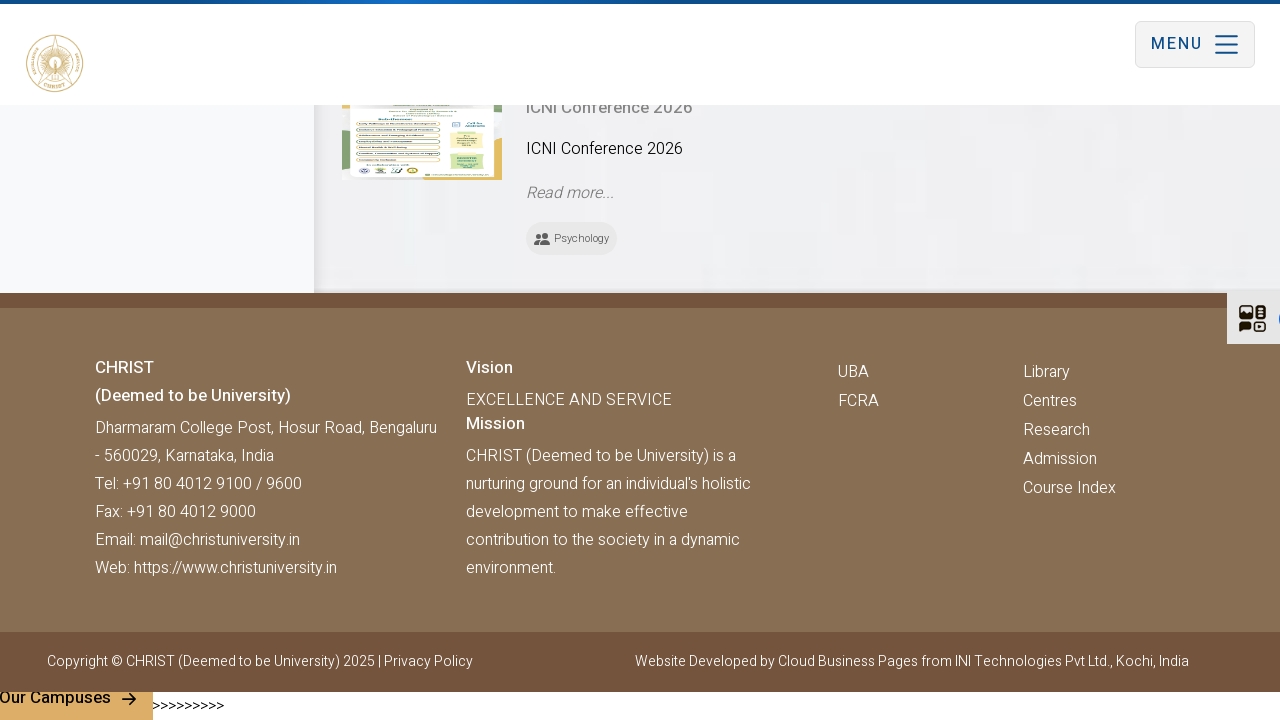

Waited 2 seconds for new content to load
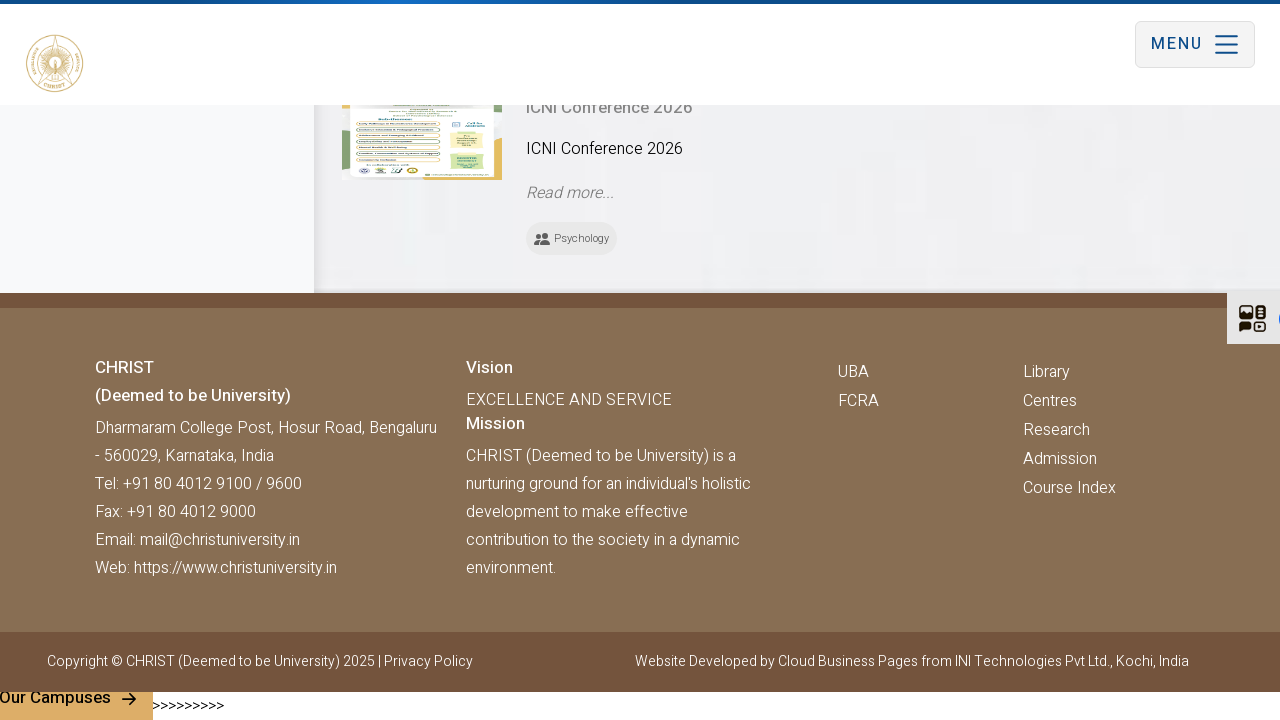

Checked if new content was loaded by comparing page heights
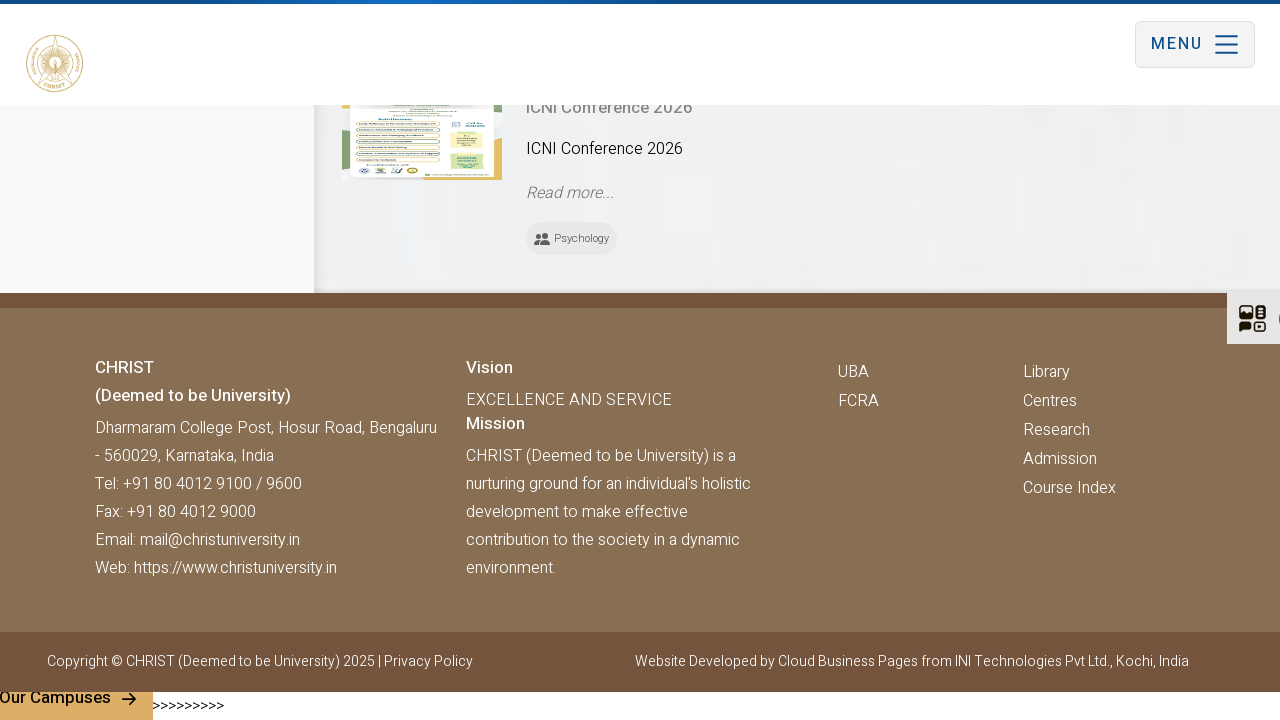

Scrolled to bottom of page to trigger lazy-loading
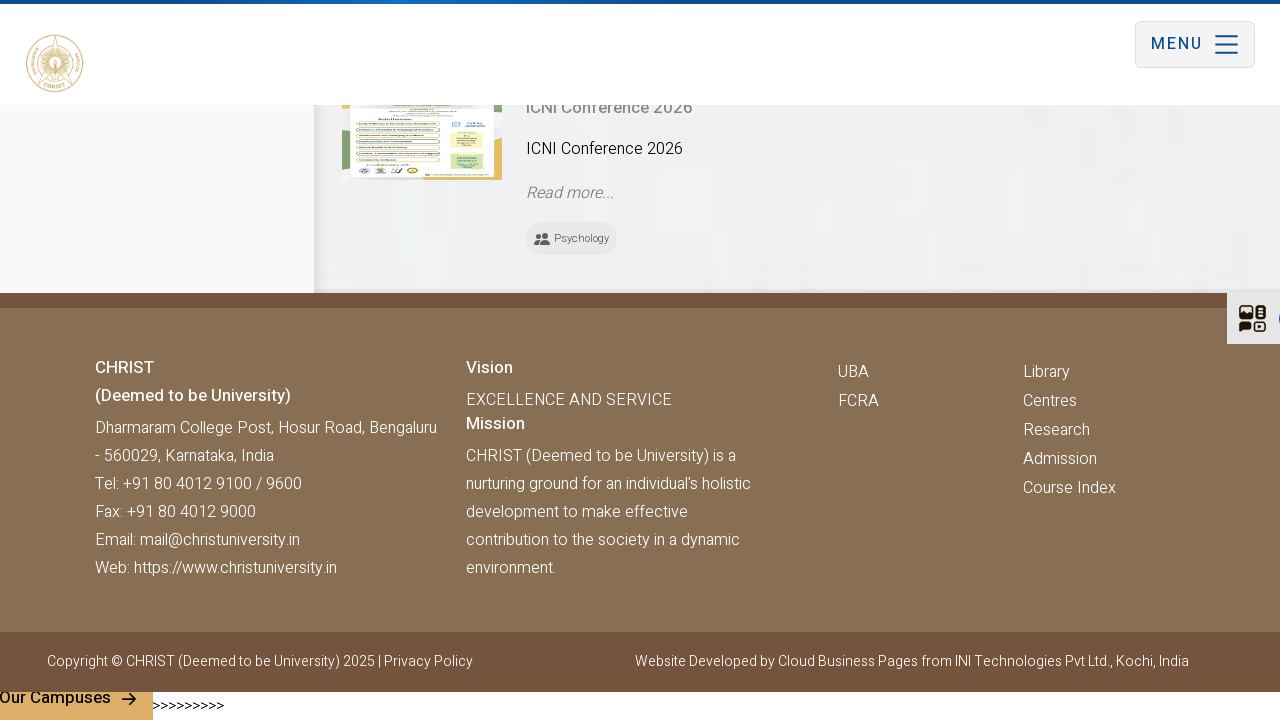

Waited 2 seconds for new content to load
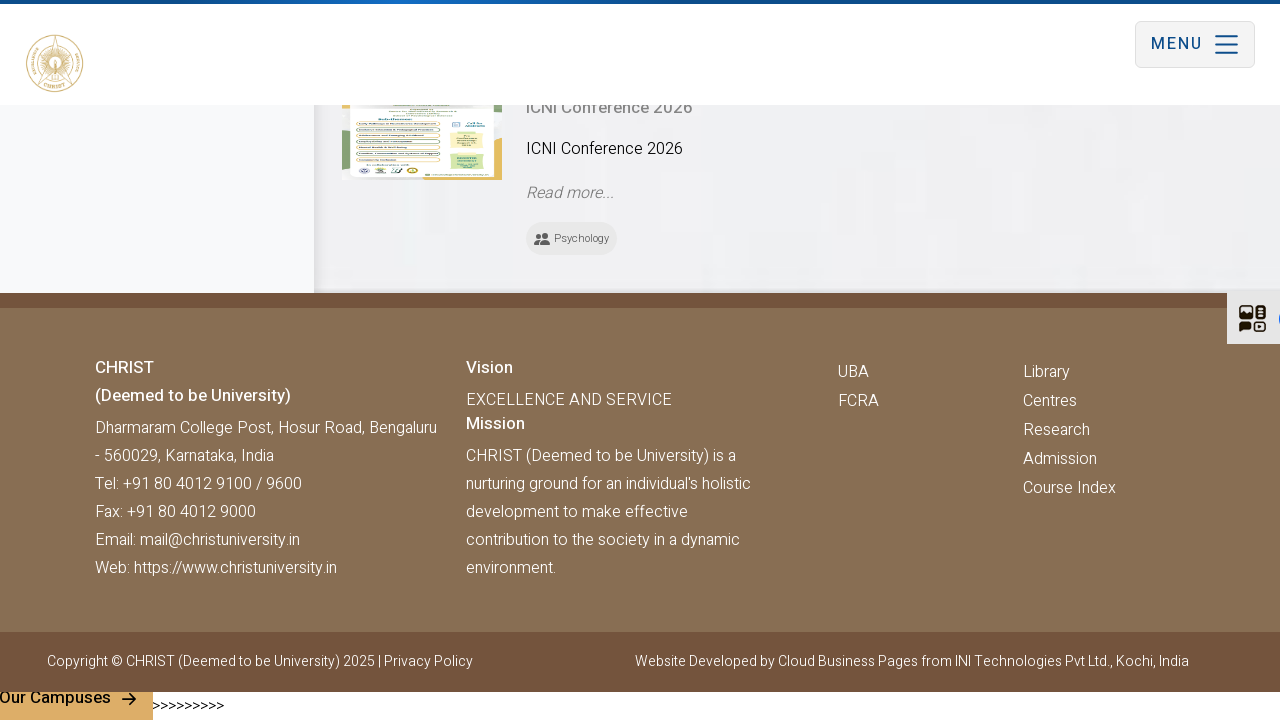

Checked if new content was loaded by comparing page heights
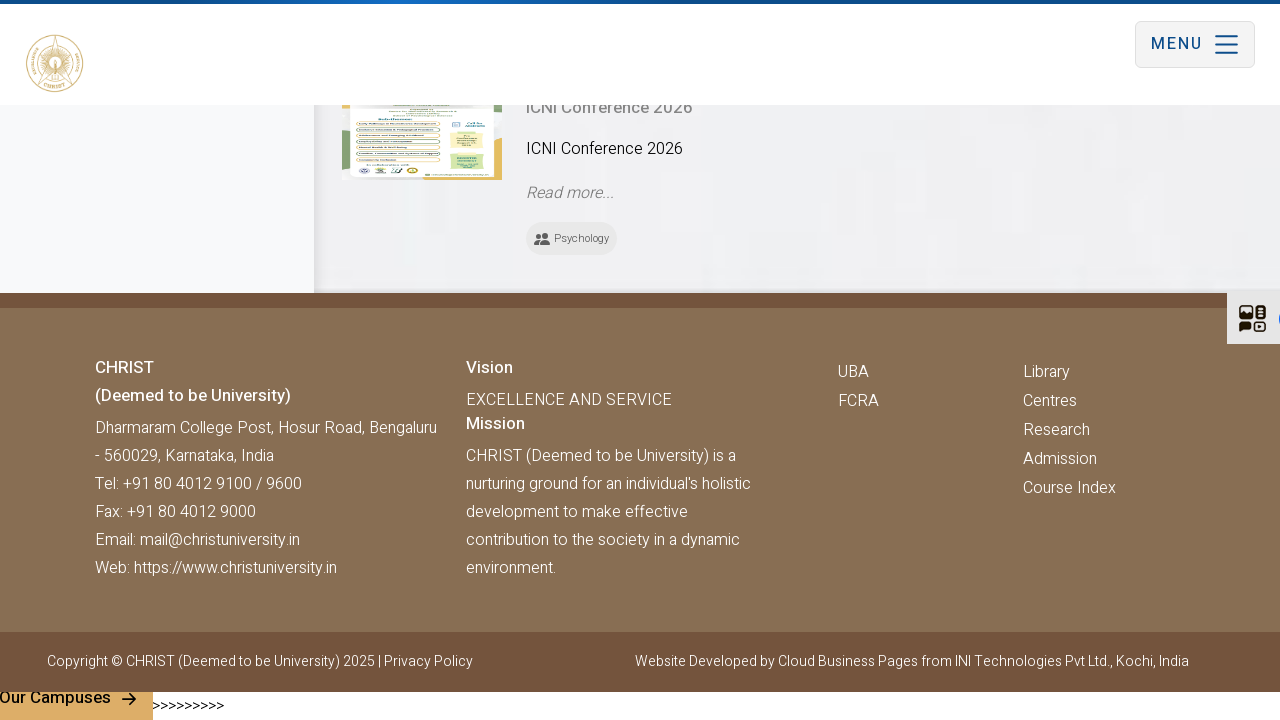

Verified event headings are visible on the page after all scrolling complete
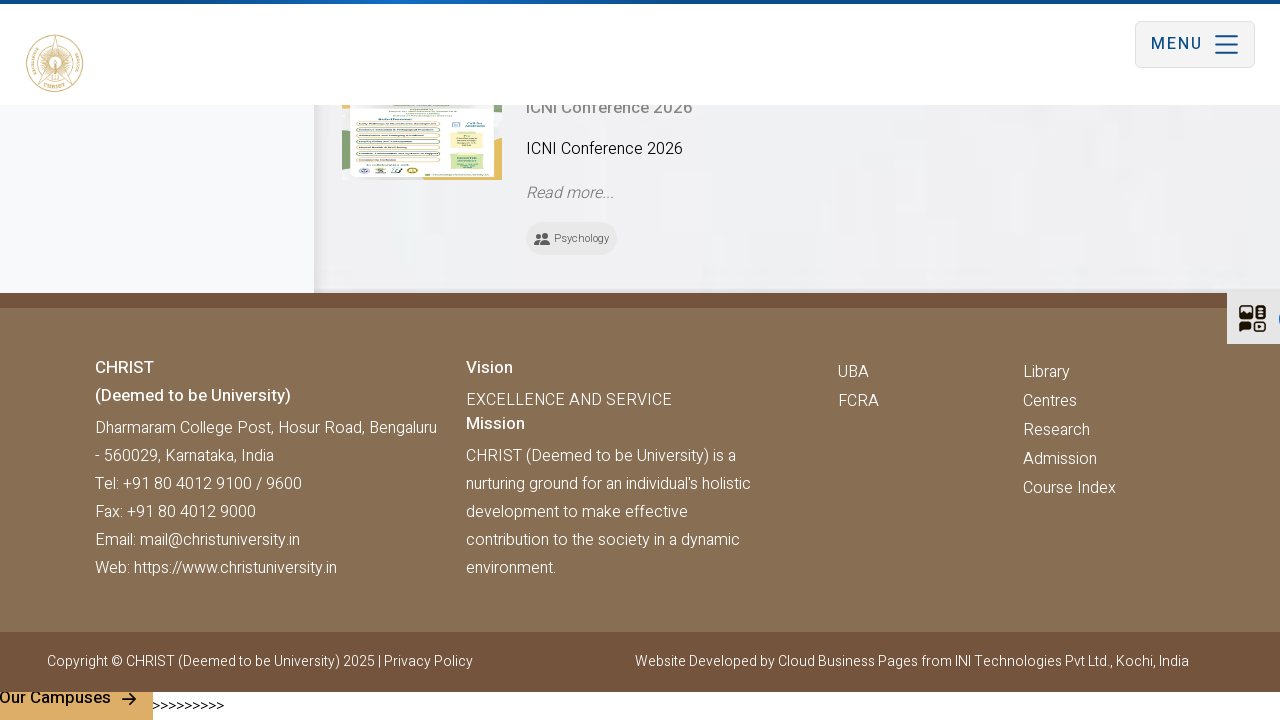

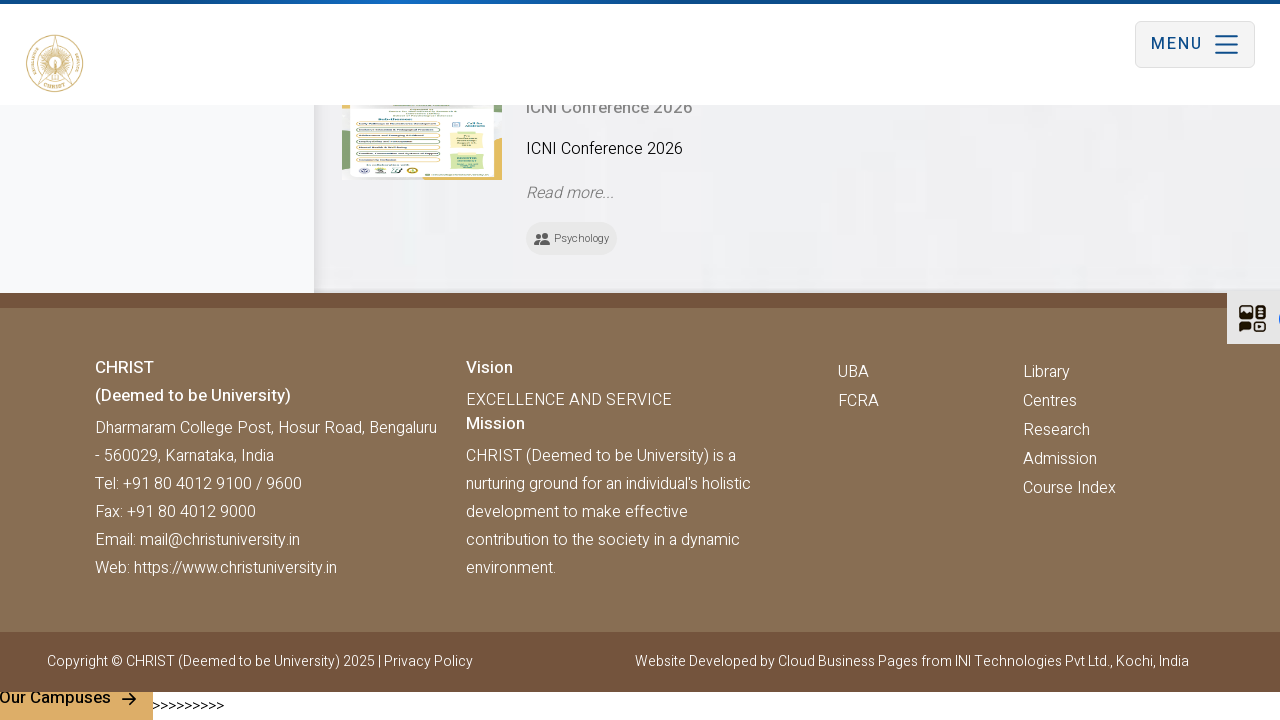